Fills out a practice registration form with personal details including name, email, gender, phone number, date of birth, subjects, hobbies, address, and state/city selections, then verifies the submitted data in a confirmation table.

Starting URL: https://demoqa.com/automation-practice-form

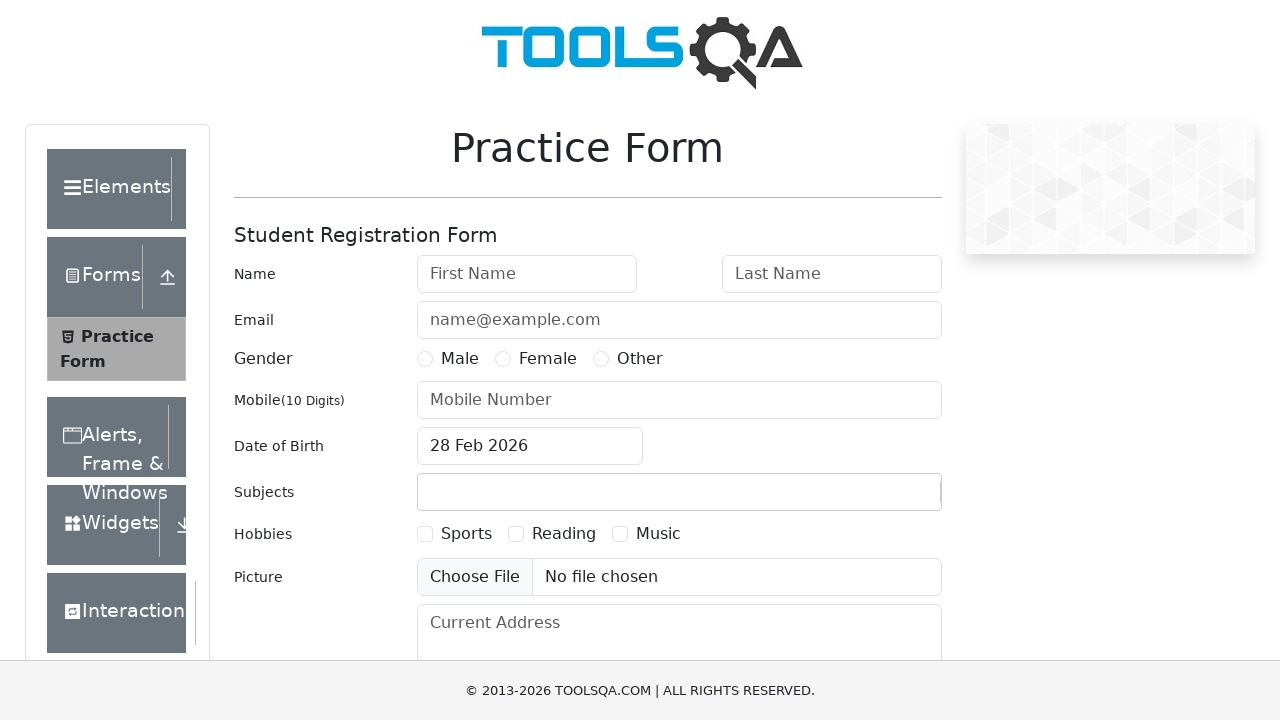

Removed ad banner using JavaScript
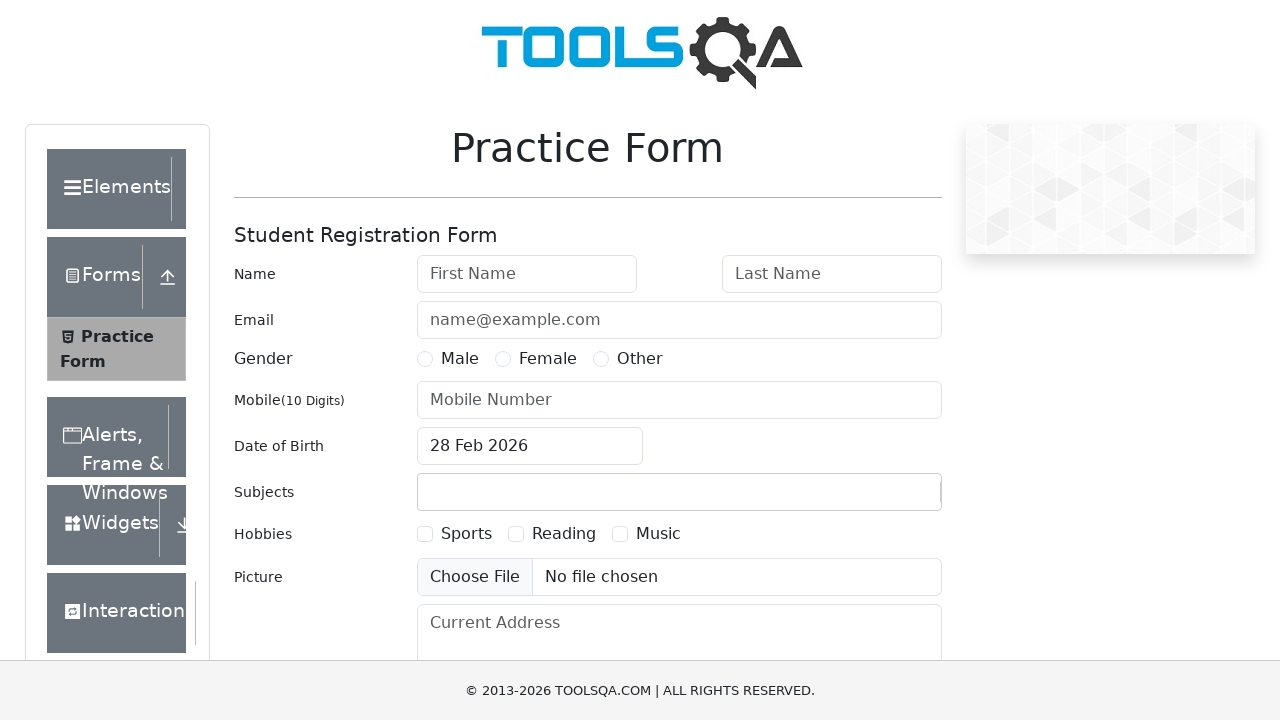

Removed footer using JavaScript
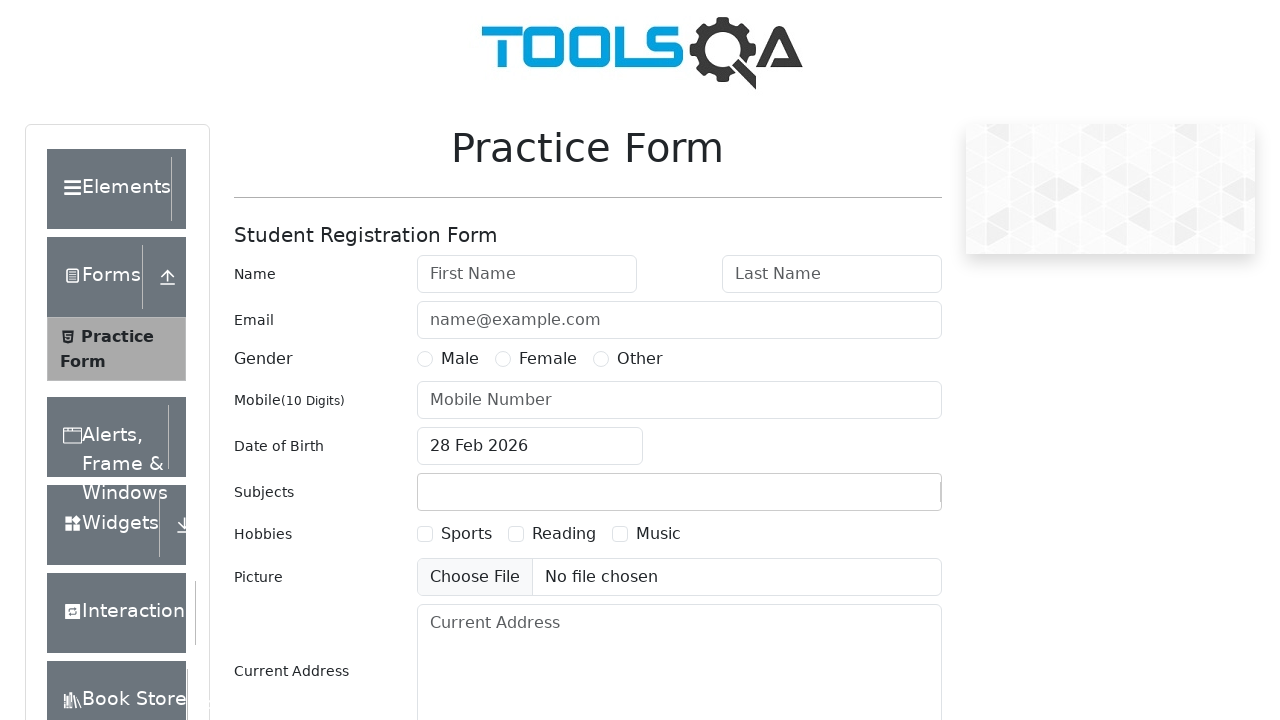

Filled first name with 'Mary' on #firstName
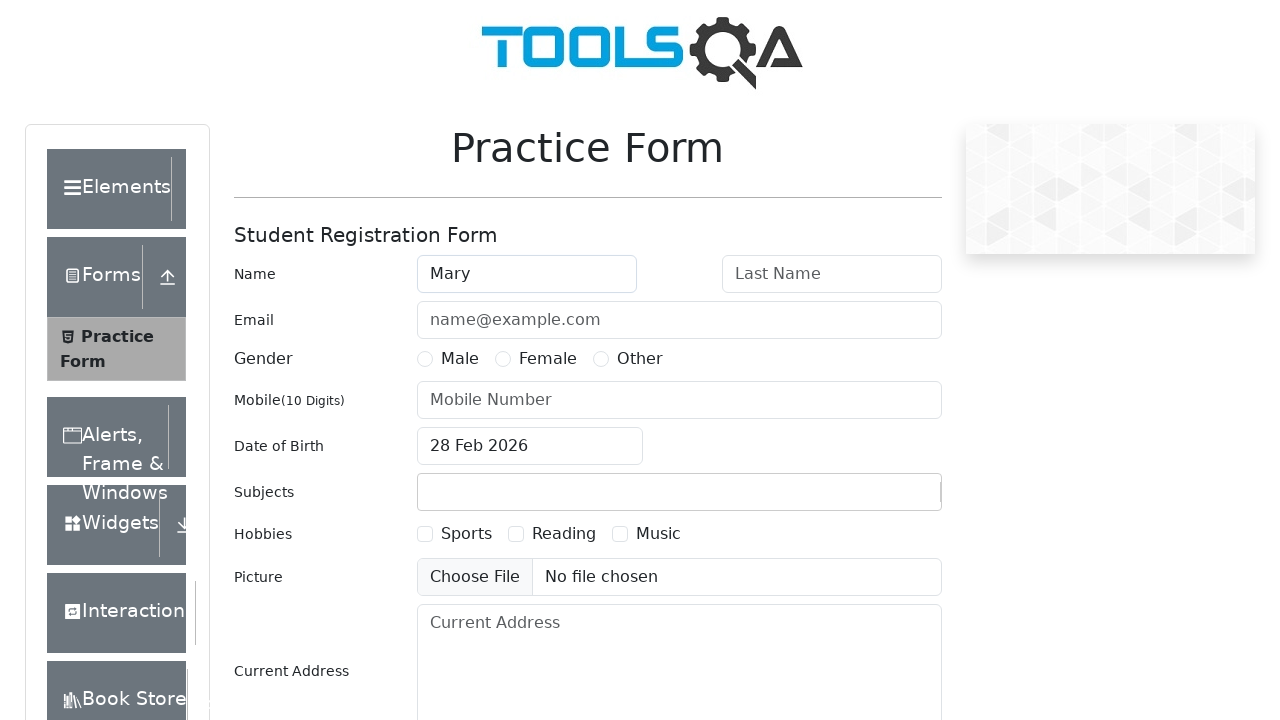

Filled last name with 'Poppins' on #lastName
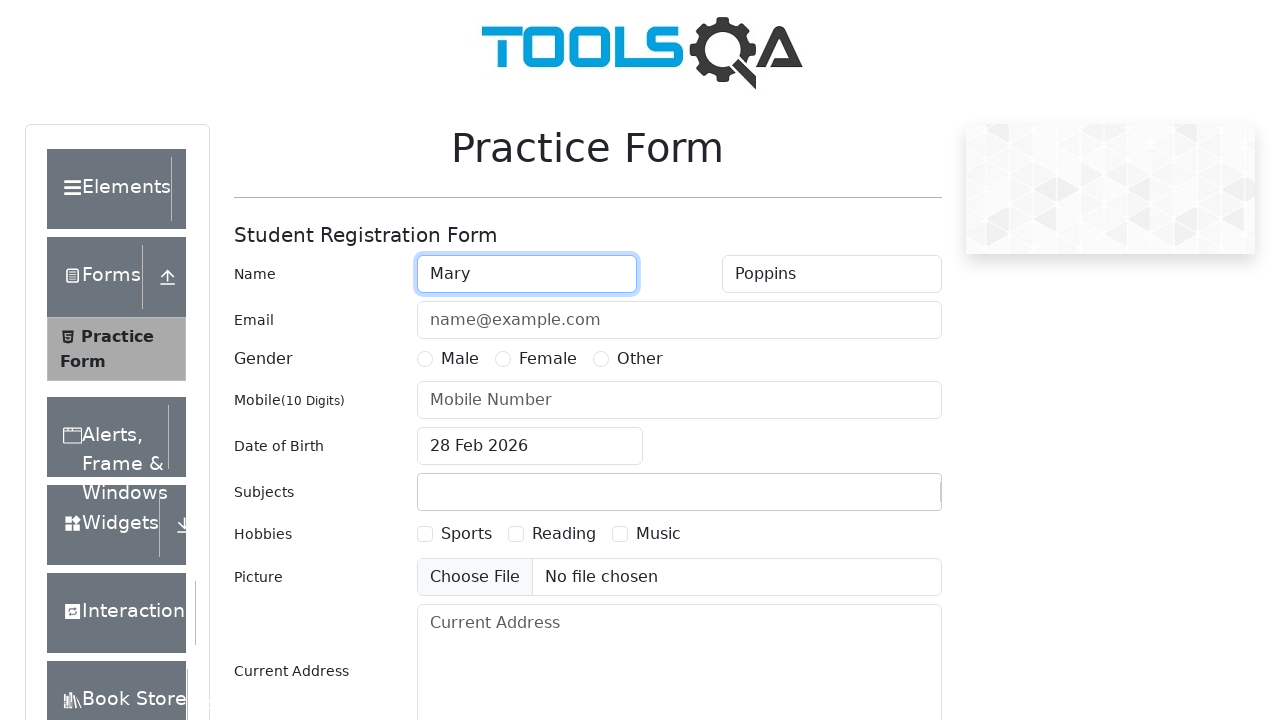

Filled email with 'mary.poppins@pochta.ru' on #userEmail
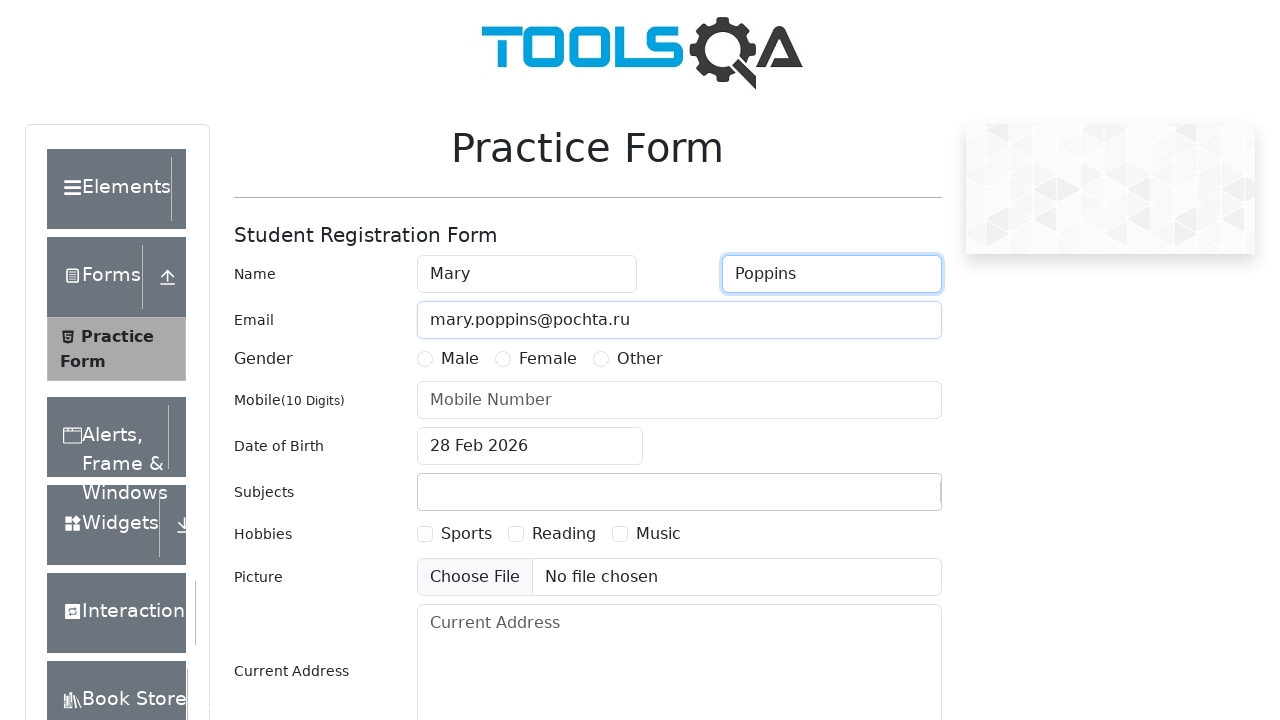

Selected Female gender at (548, 359) on #genterWrapper >> text=Female
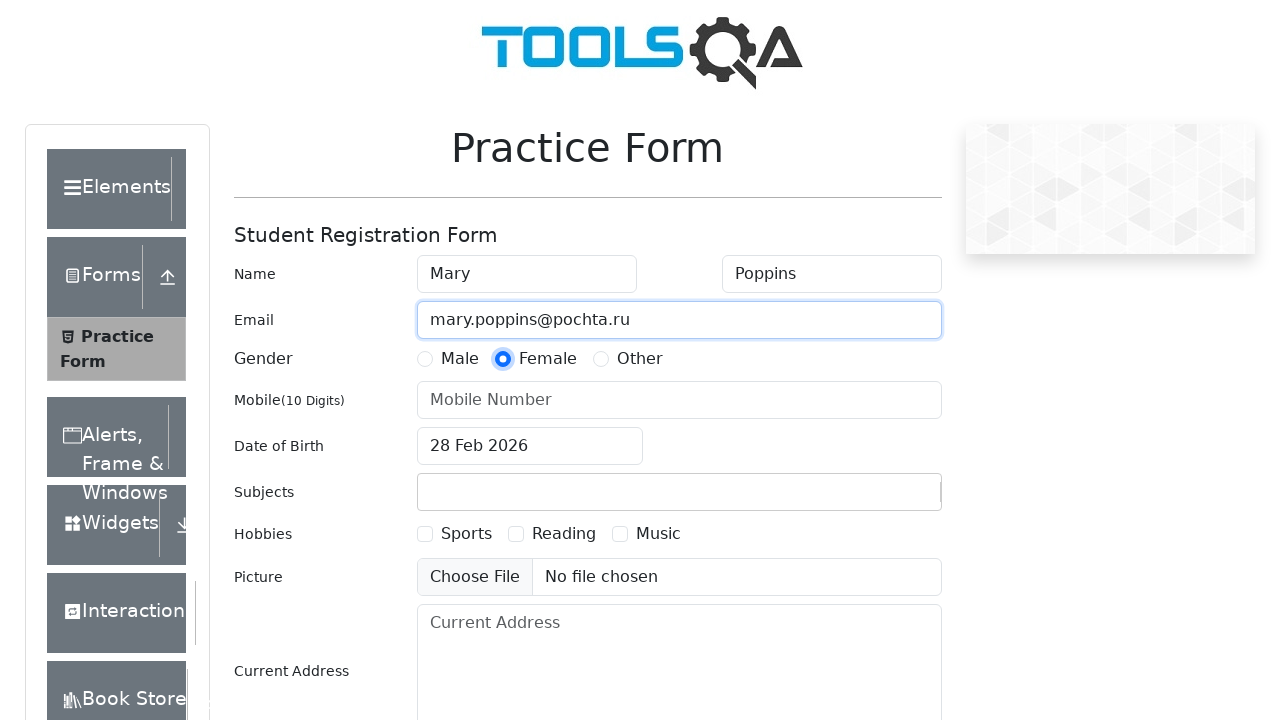

Filled phone number with '1234567890' on #userNumber
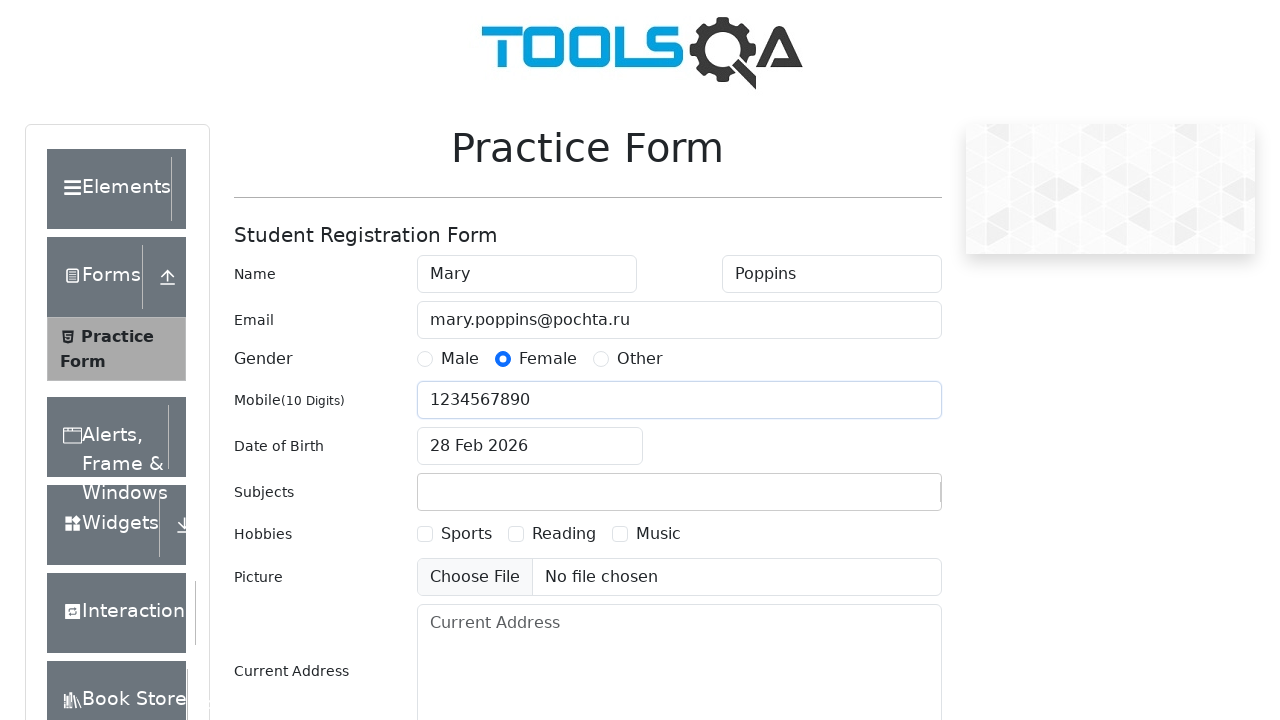

Clicked date of birth input field at (530, 446) on #dateOfBirthInput
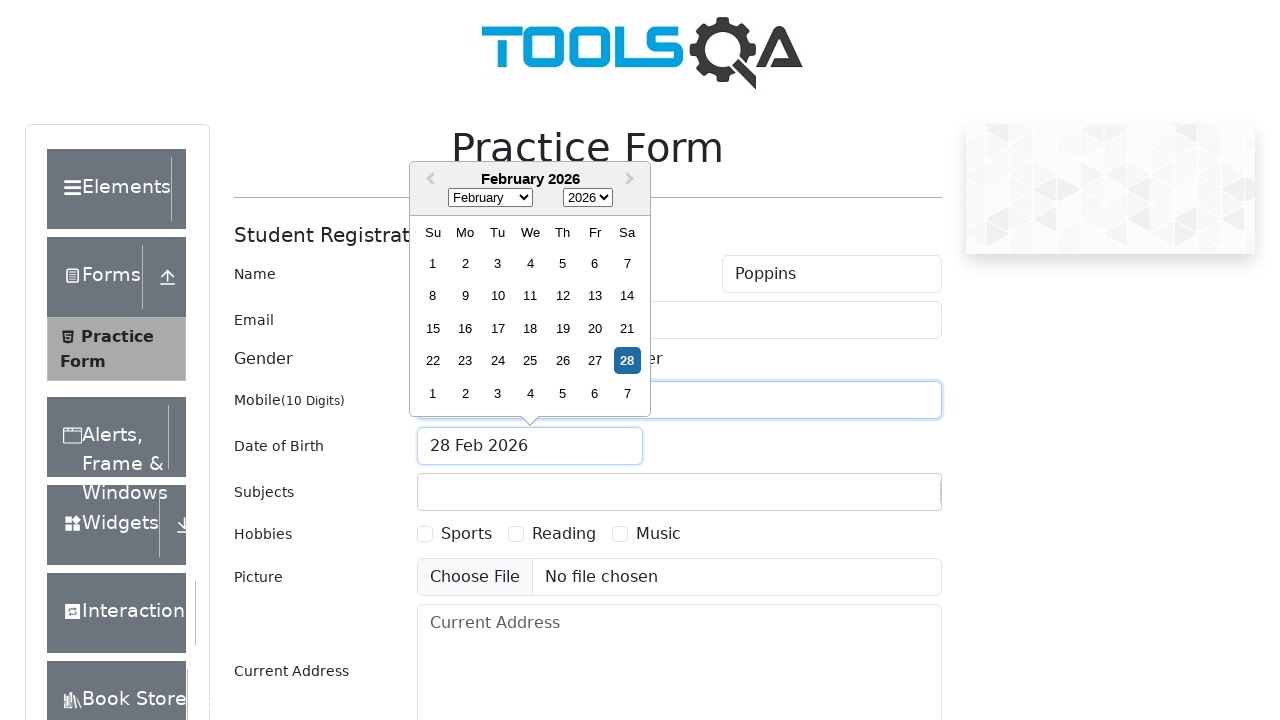

Selected year 1999 from date picker on .react-datepicker__year-select
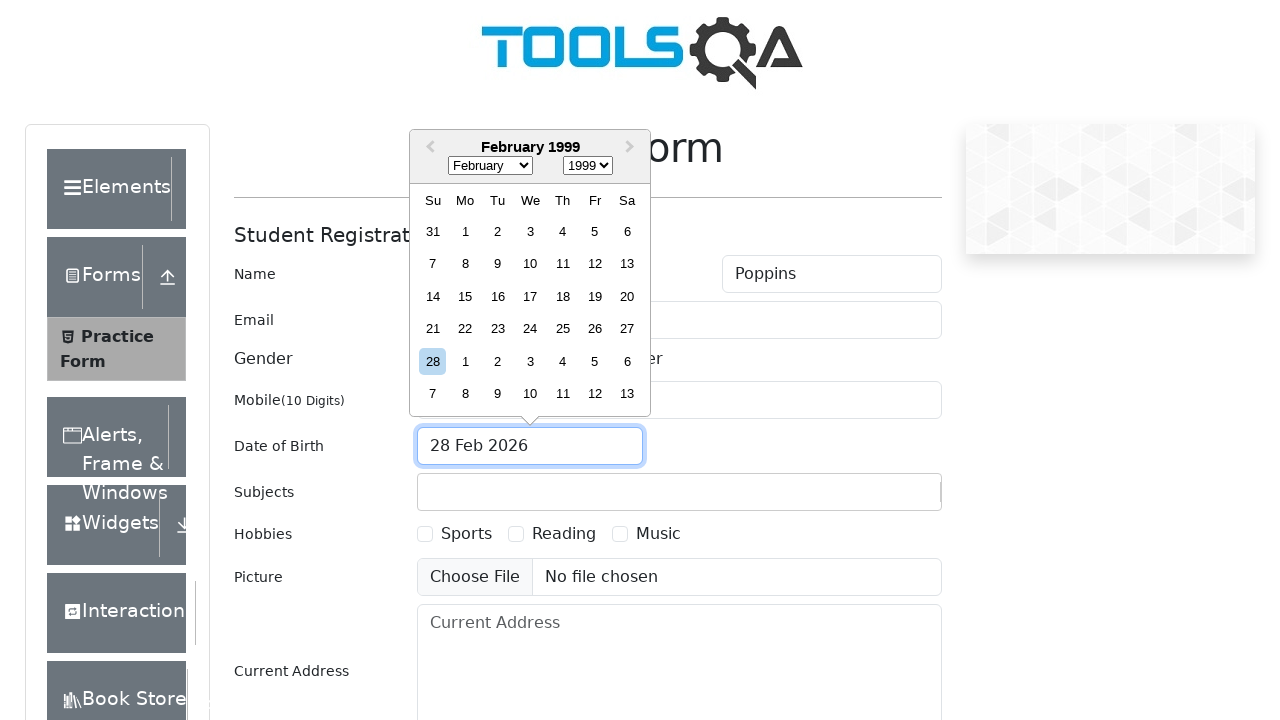

Selected March from month picker on .react-datepicker__month-select
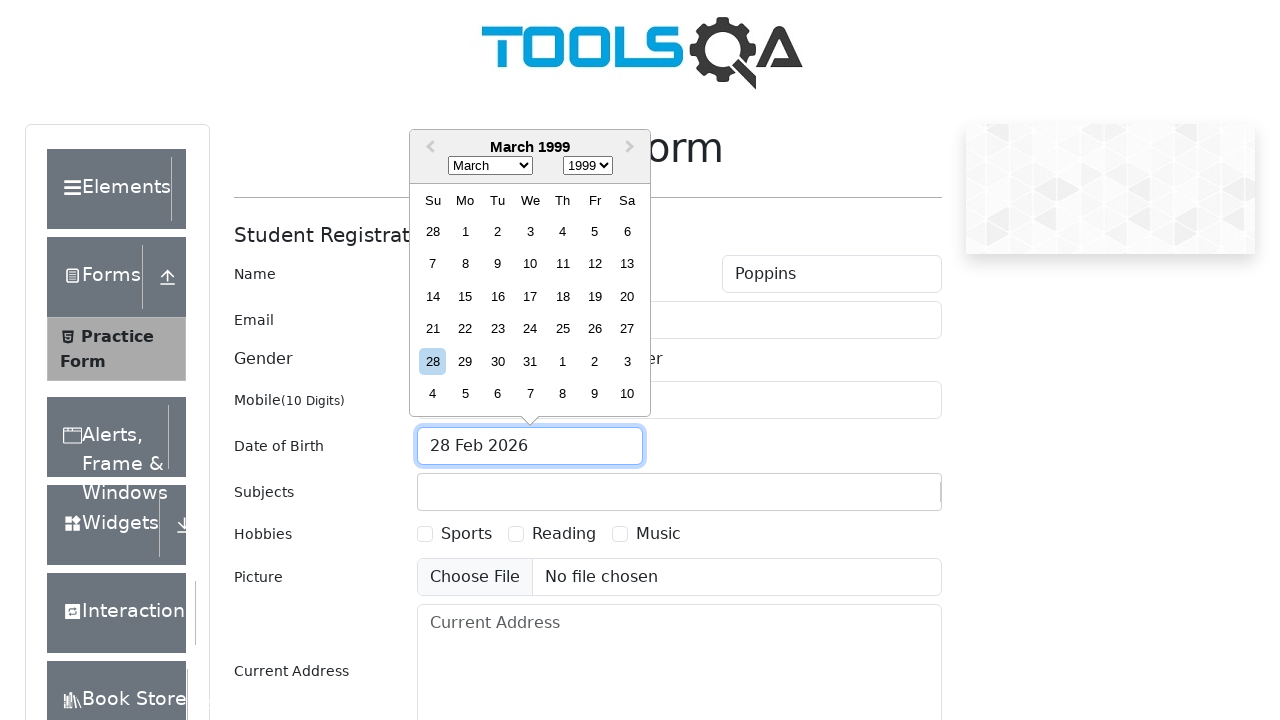

Selected day 19 from date picker at (595, 296) on .react-datepicker__day--019:not(.react-datepicker__day--outside-month)
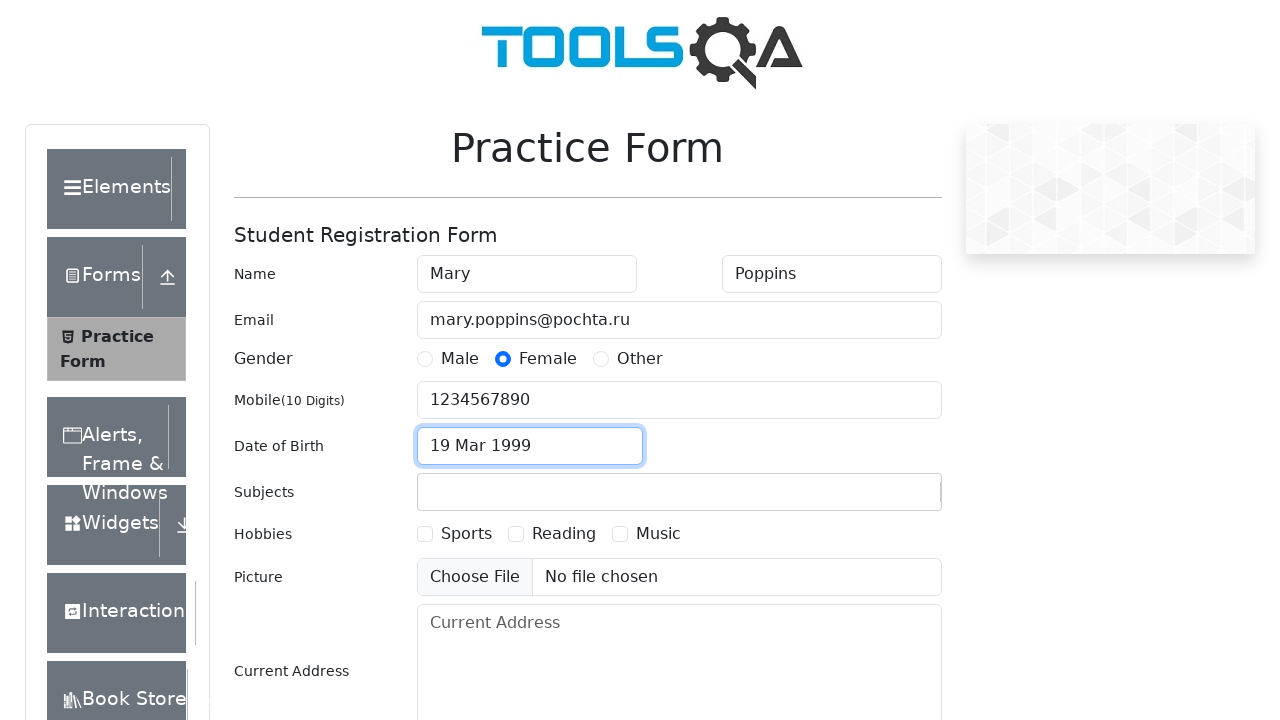

Filled subjects input with 'Maths' on #subjectsInput
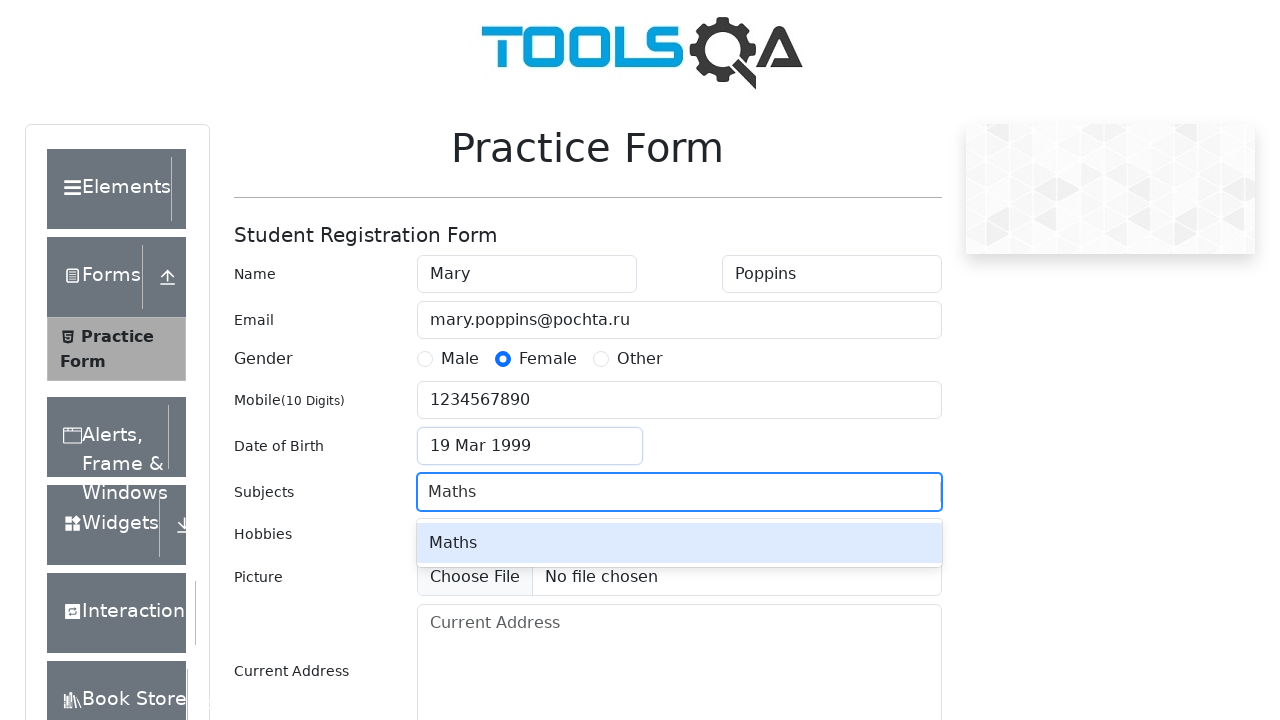

Pressed Enter to confirm Maths subject on #subjectsInput
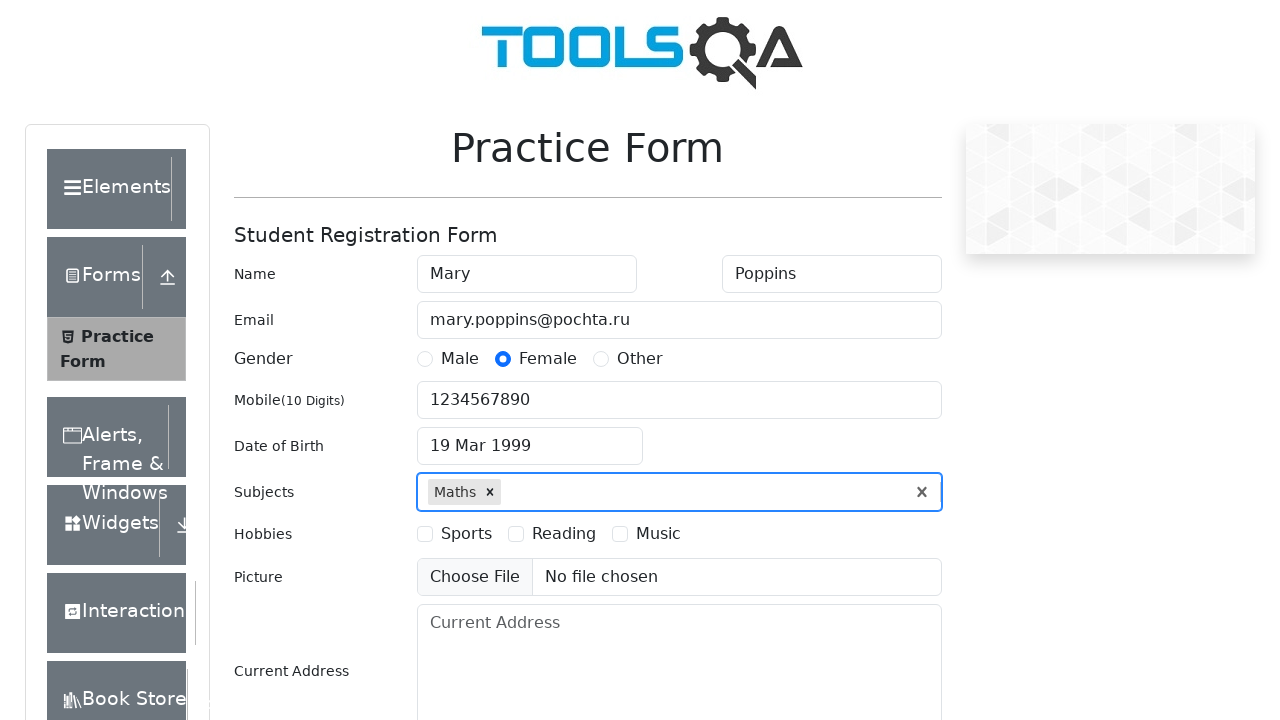

Selected Sports hobby at (466, 534) on #hobbiesWrapper >> text=Sports
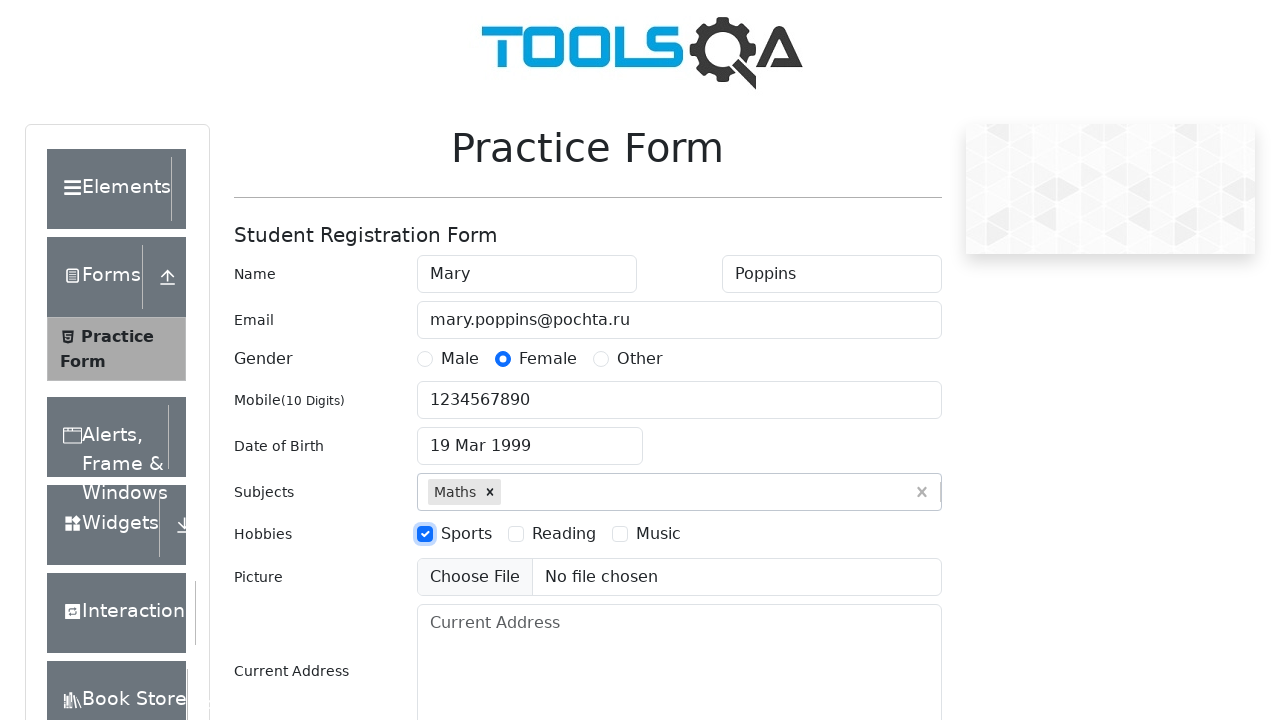

Selected Reading hobby at (564, 534) on #hobbiesWrapper >> text=Reading
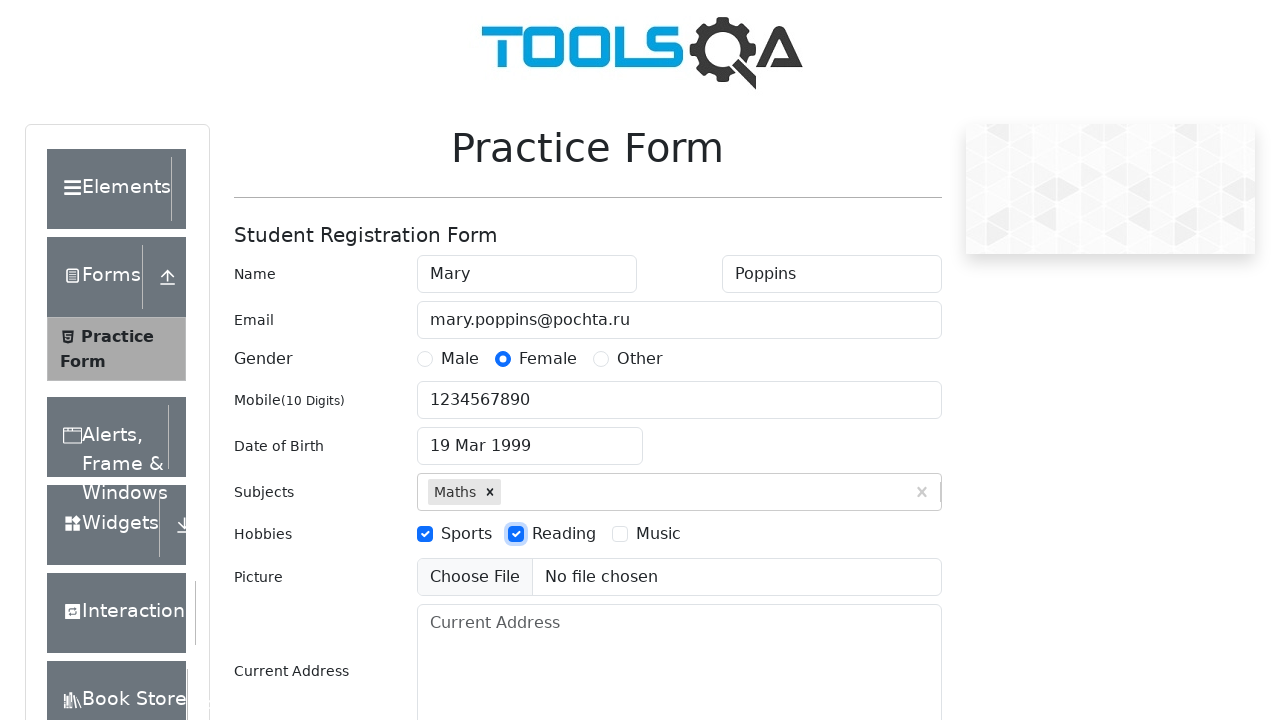

Filled current address with 'Vladivostok 2000' on #currentAddress
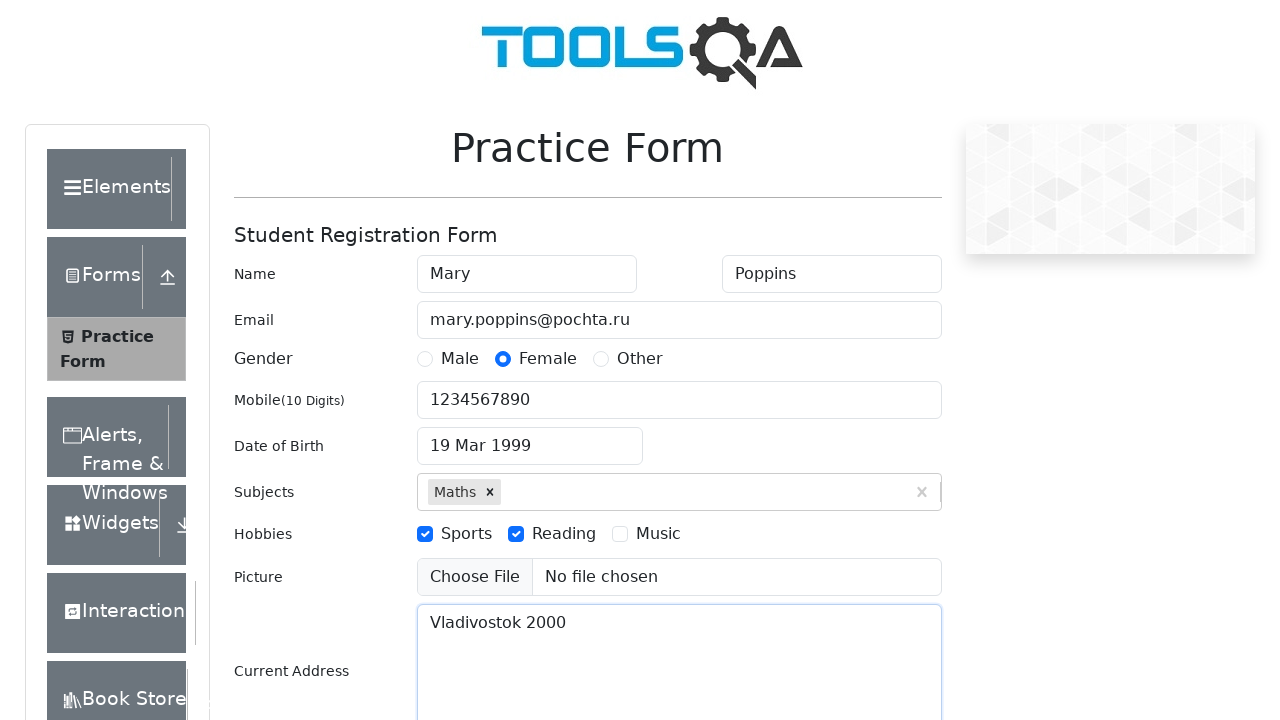

Clicked state dropdown at (527, 437) on #state
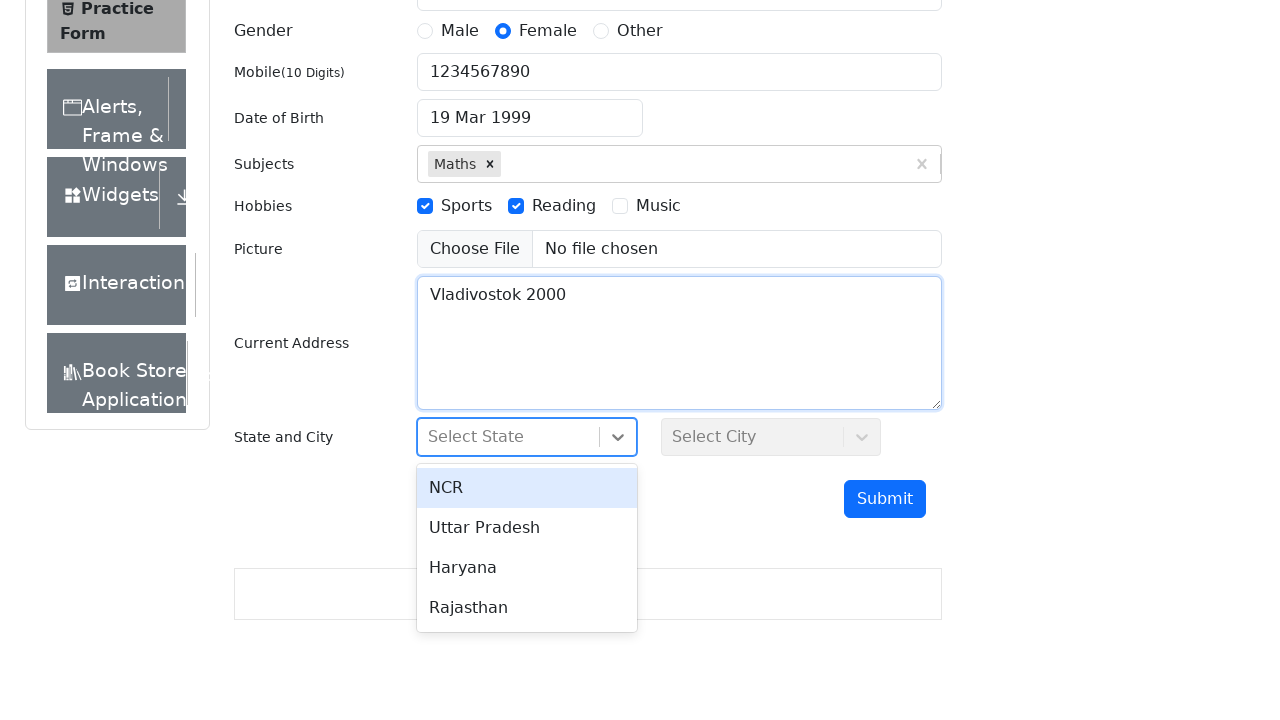

Typed 'Rajasthan' in state dropdown on #react-select-3-input
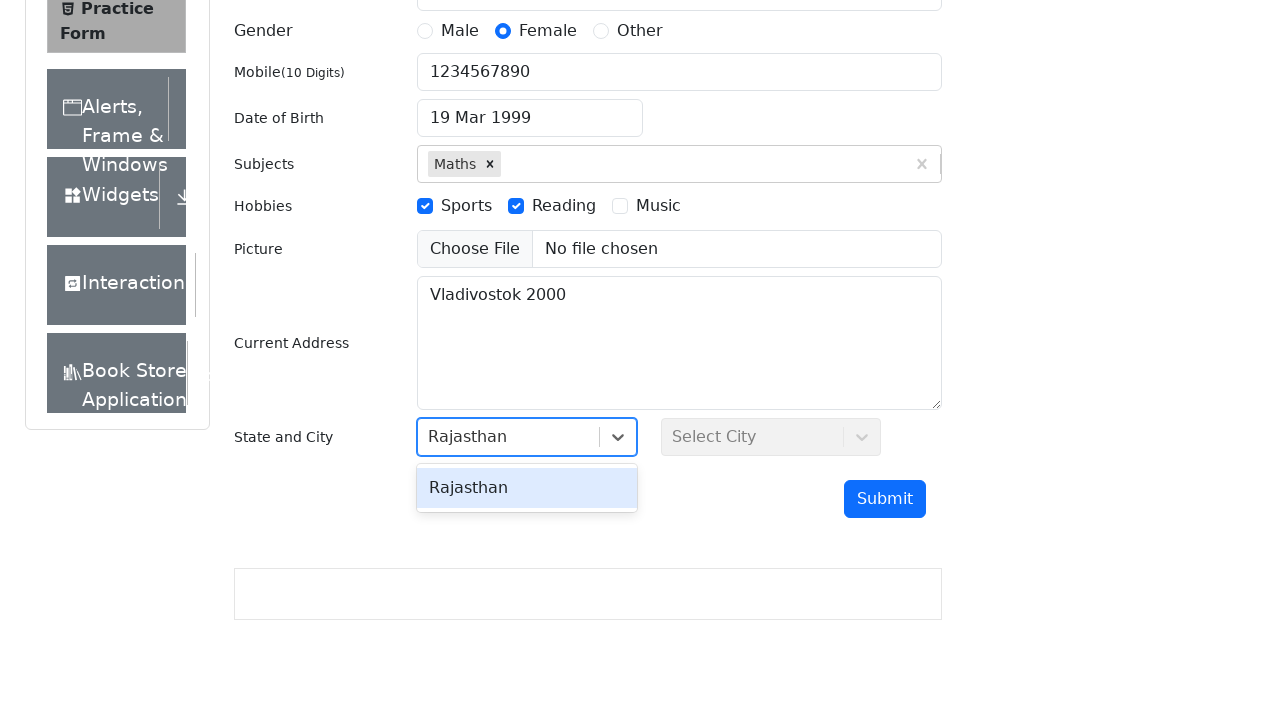

Pressed Enter to confirm Rajasthan selection on #react-select-3-input
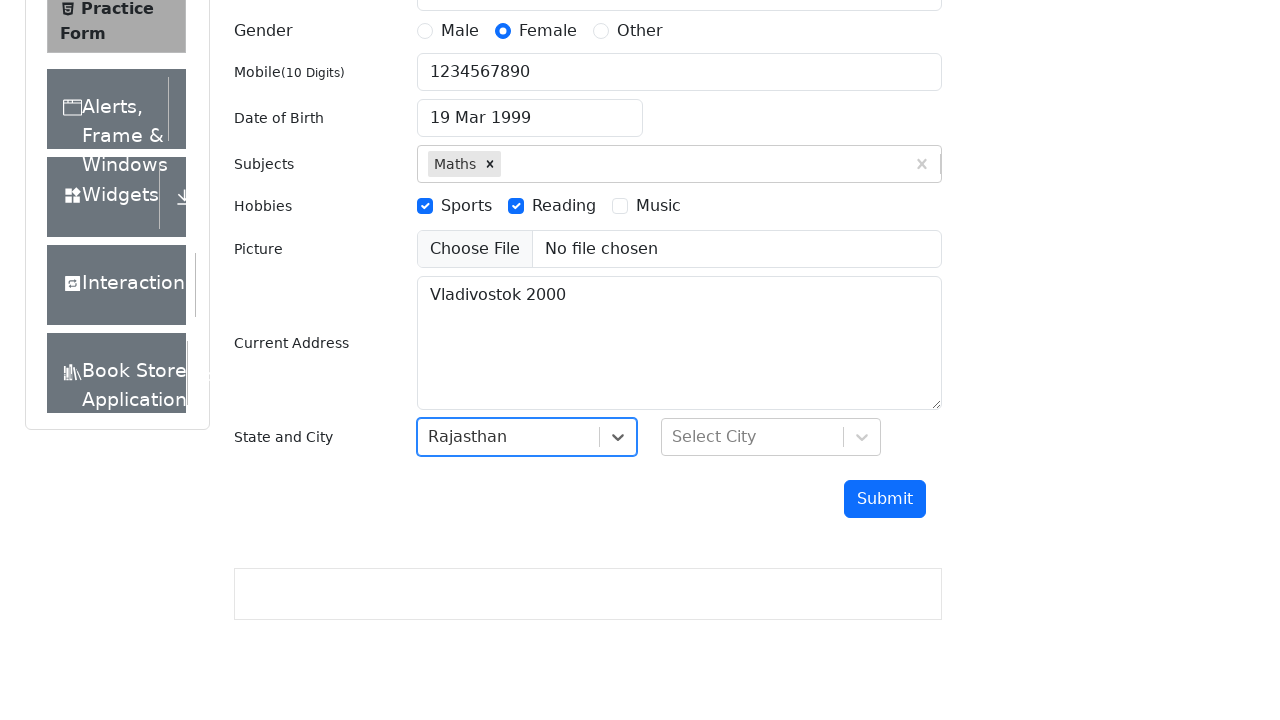

Clicked city dropdown at (771, 437) on #city
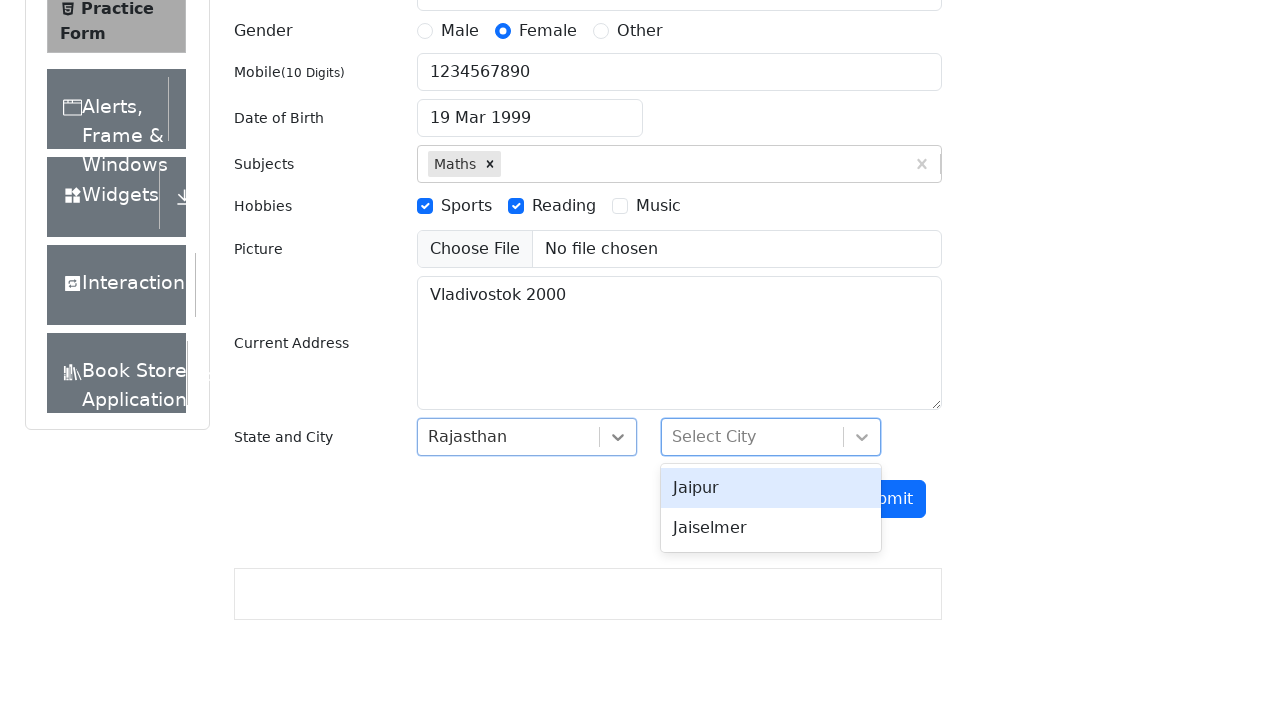

Typed 'Jaipur' in city dropdown on #react-select-4-input
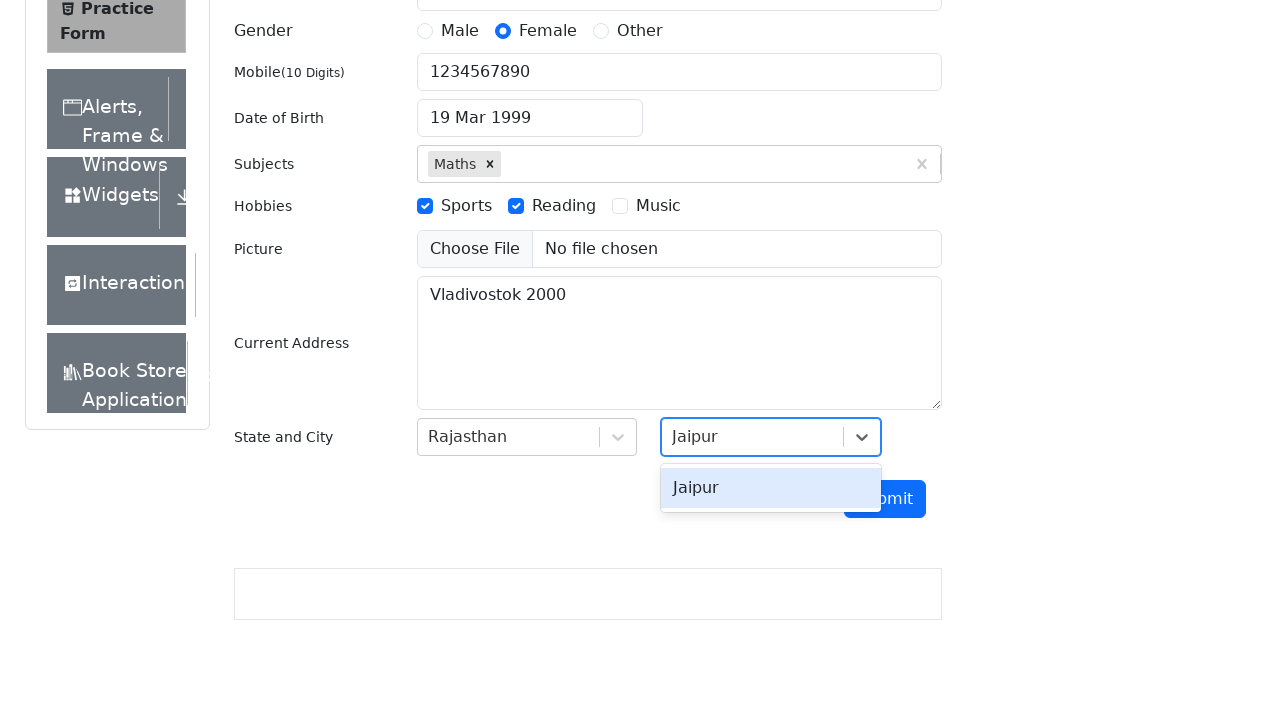

Pressed Enter to confirm Jaipur selection on #react-select-4-input
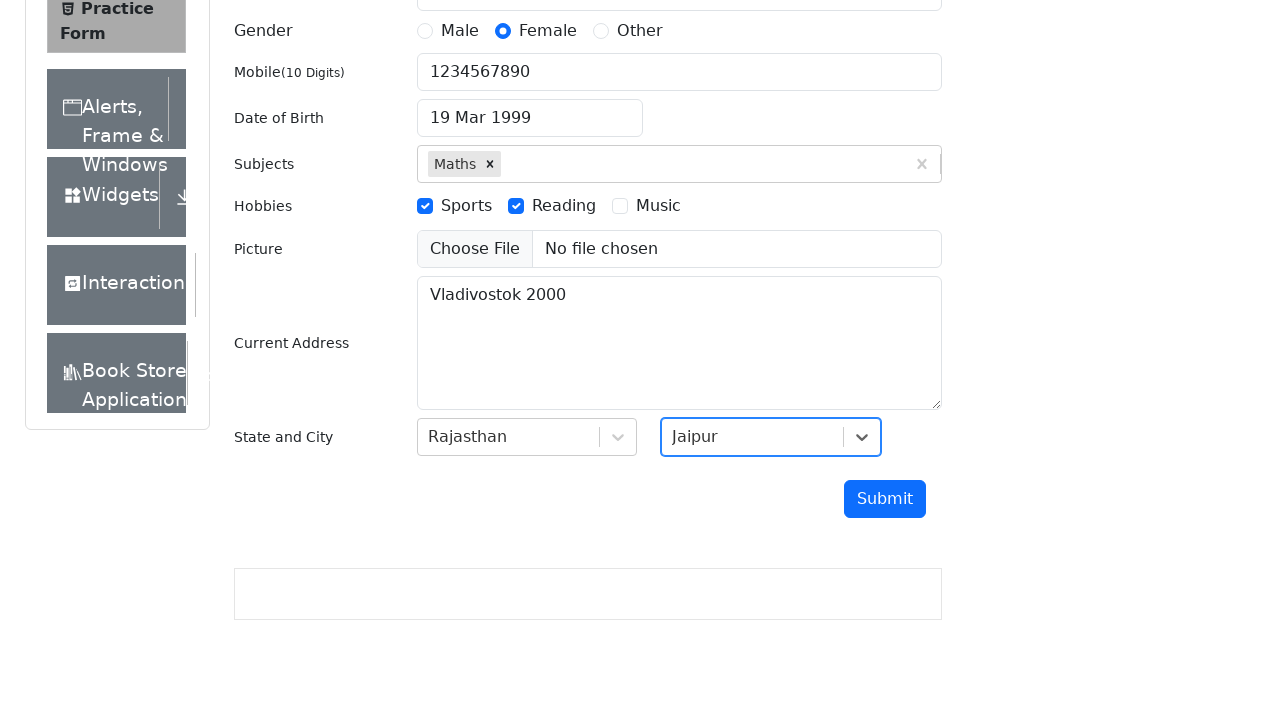

Clicked submit button to send form at (885, 499) on #submit
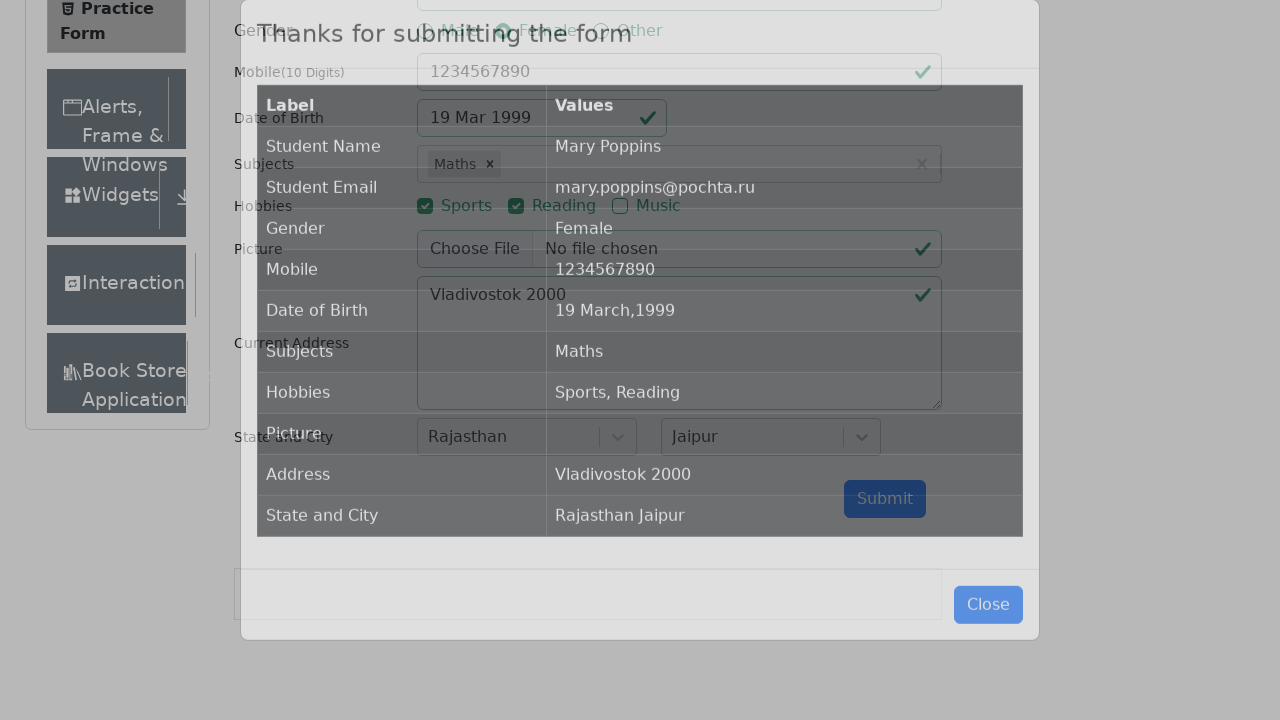

Confirmation table loaded successfully
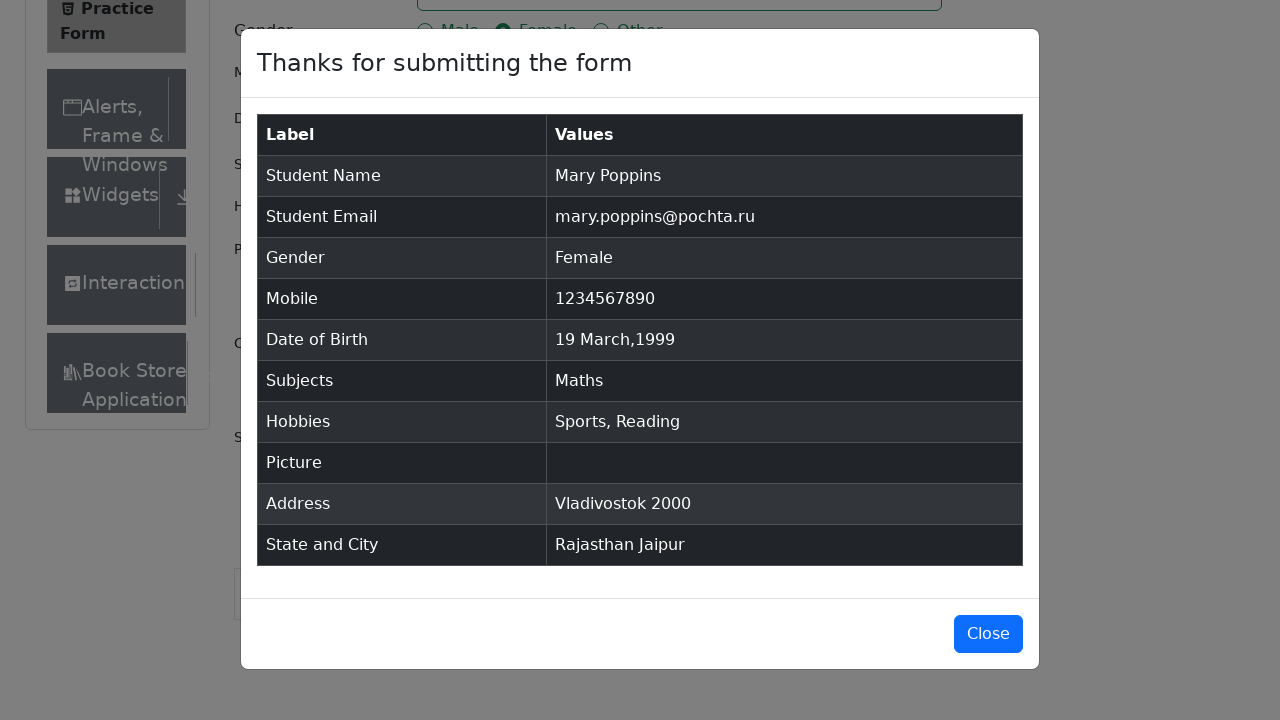

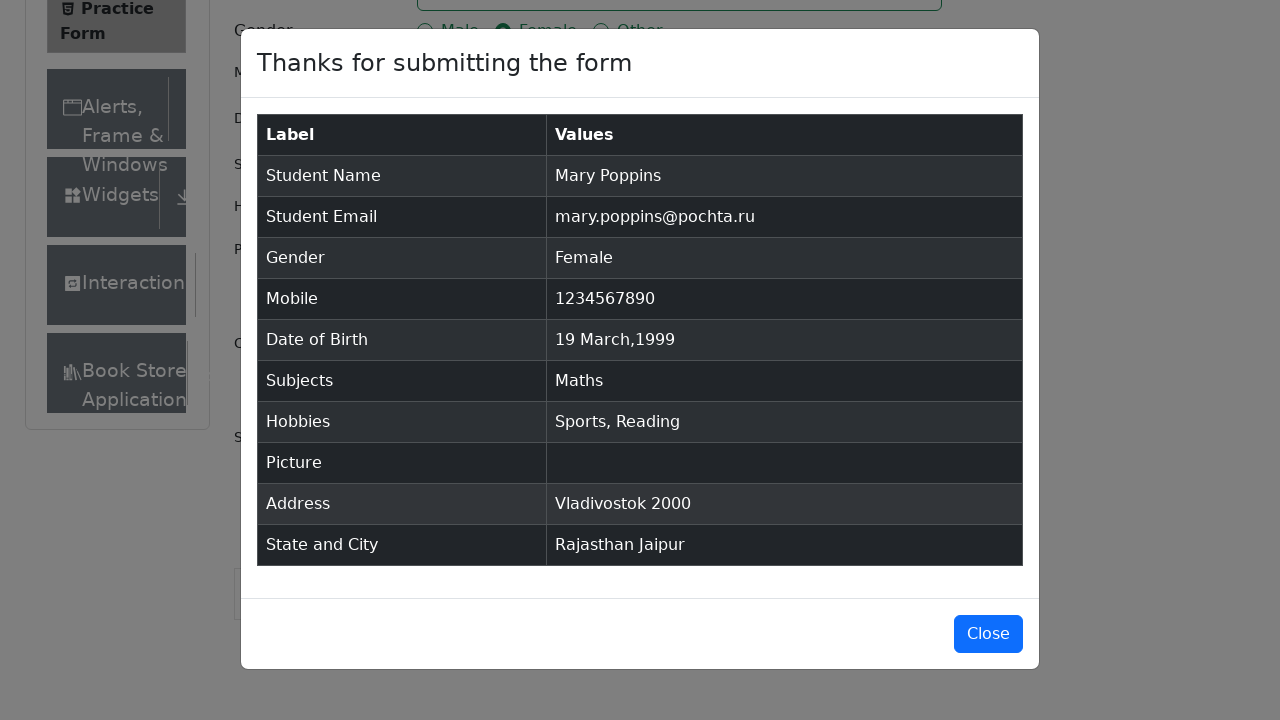